Tests job search functionality by navigating to jobs page, searching for banking jobs, clicking on a matching job listing, and clicking the apply button

Starting URL: https://alchemy.hguy.co/jobs

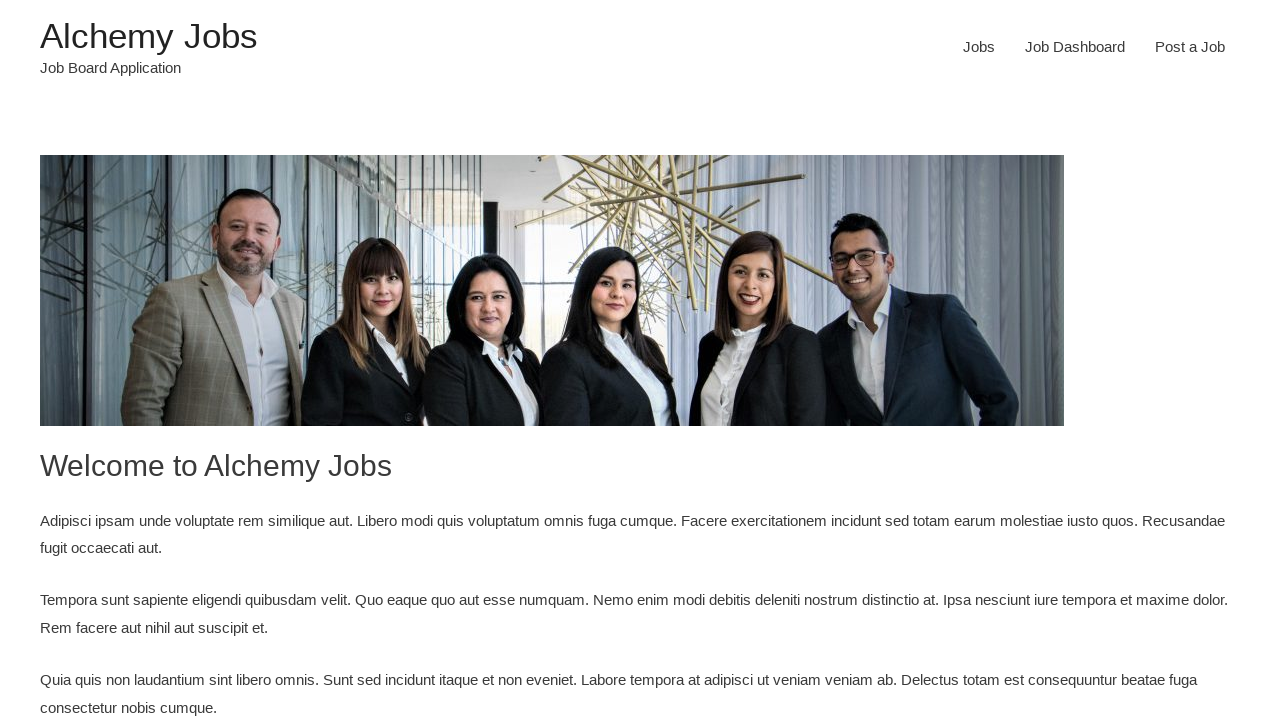

Clicked on Jobs menu item to navigate to jobs page at (979, 47) on xpath=//*[@id='menu-item-24']/a
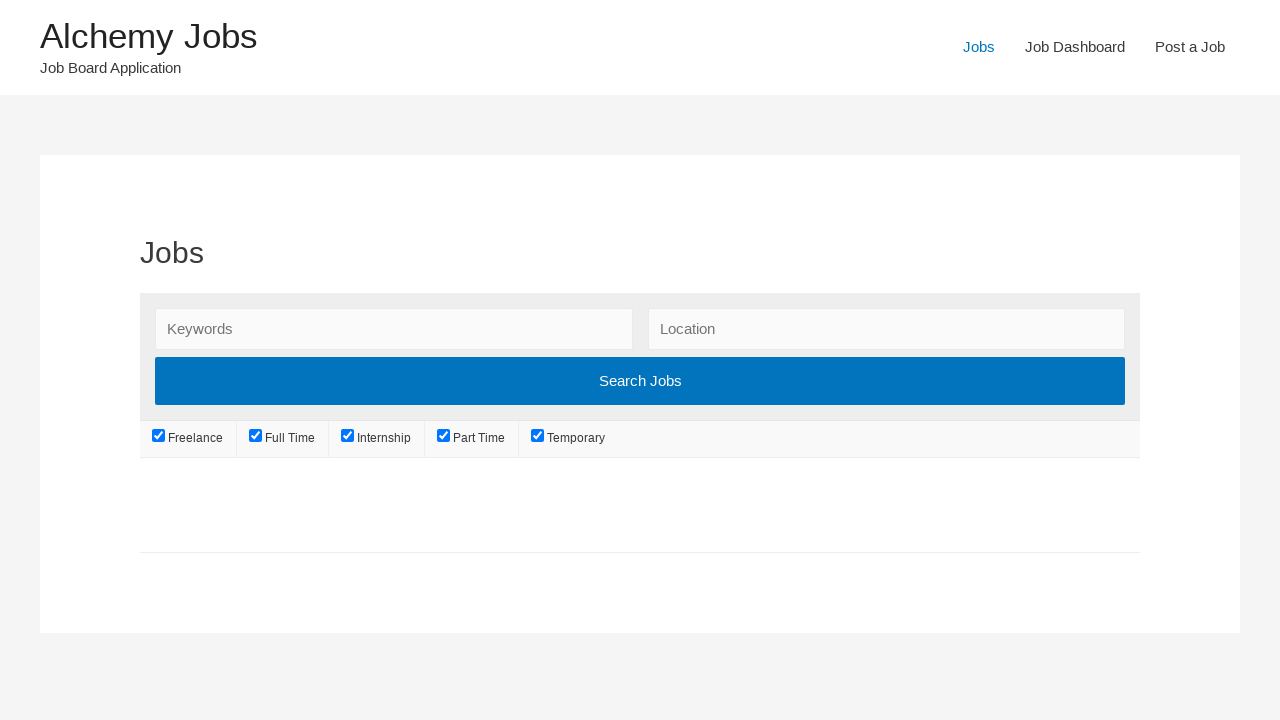

Filled search keywords field with 'Banking' on #search_keywords
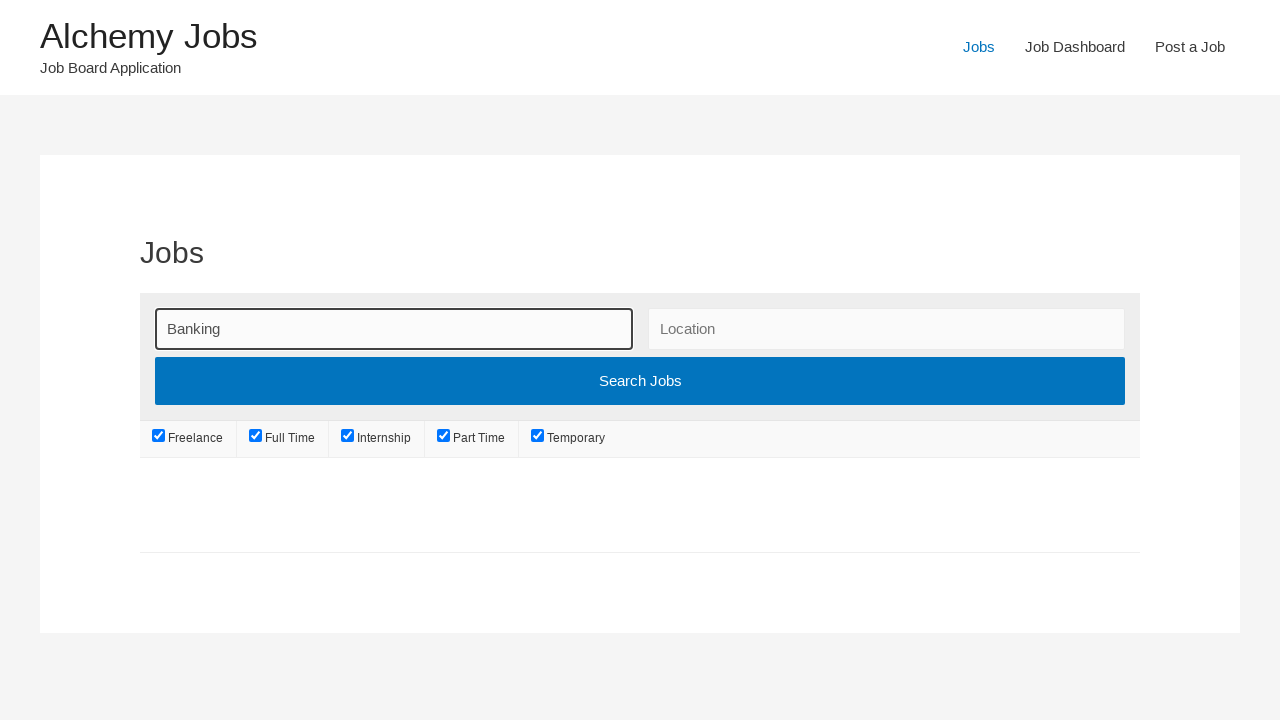

Pressed Enter to submit job search on #search_keywords
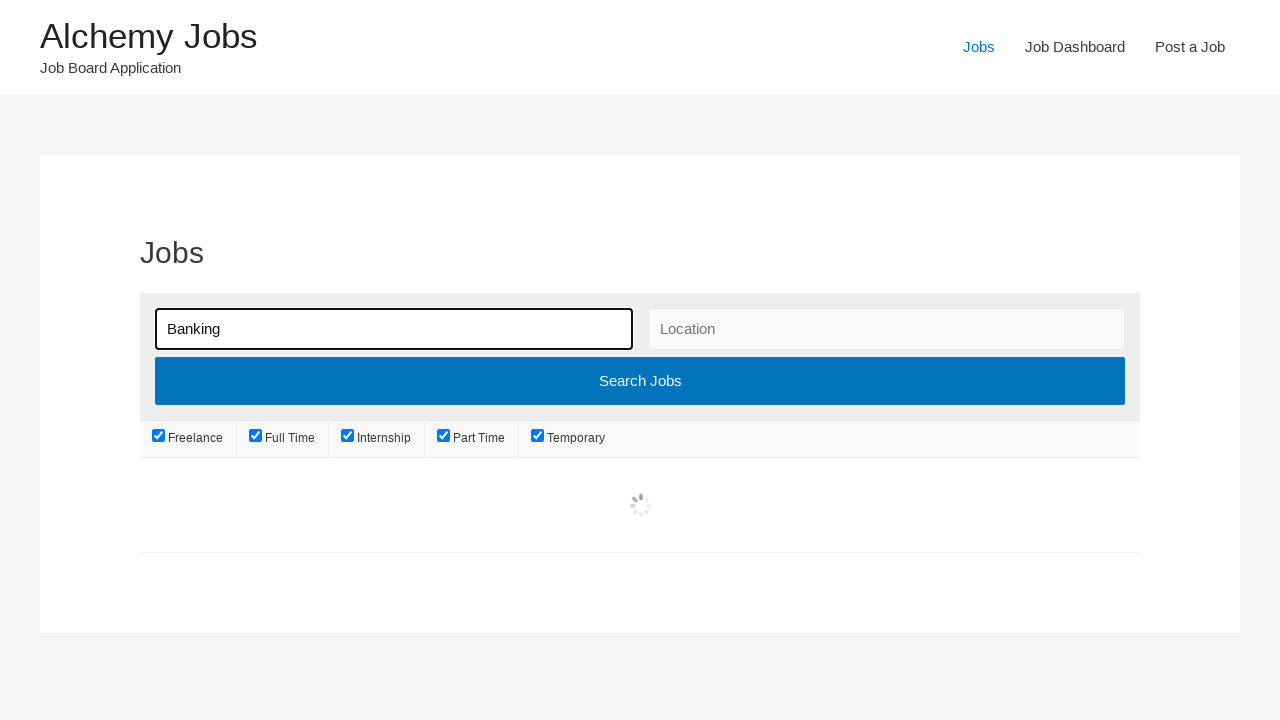

Search completed and results loaded
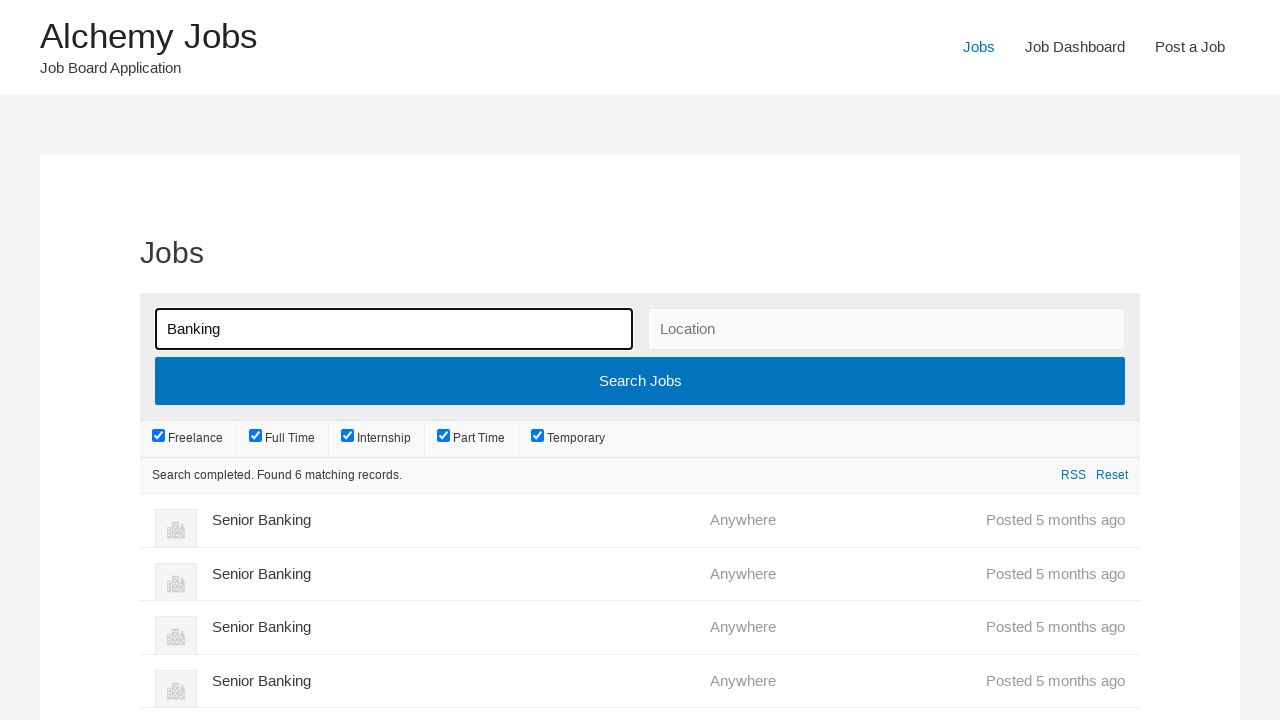

Clicked on banking job listing (job 1) at (454, 520) on xpath=//div[@class='position']/h3 >> nth=0
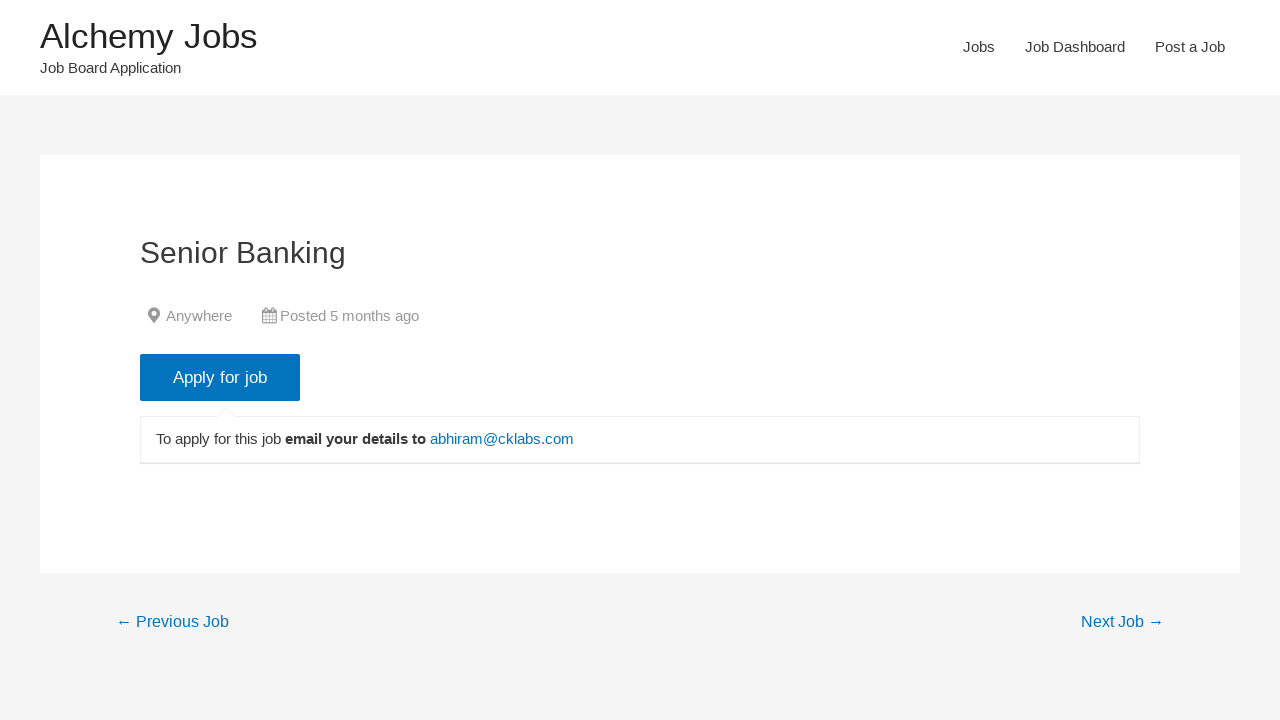

Apply button loaded and ready
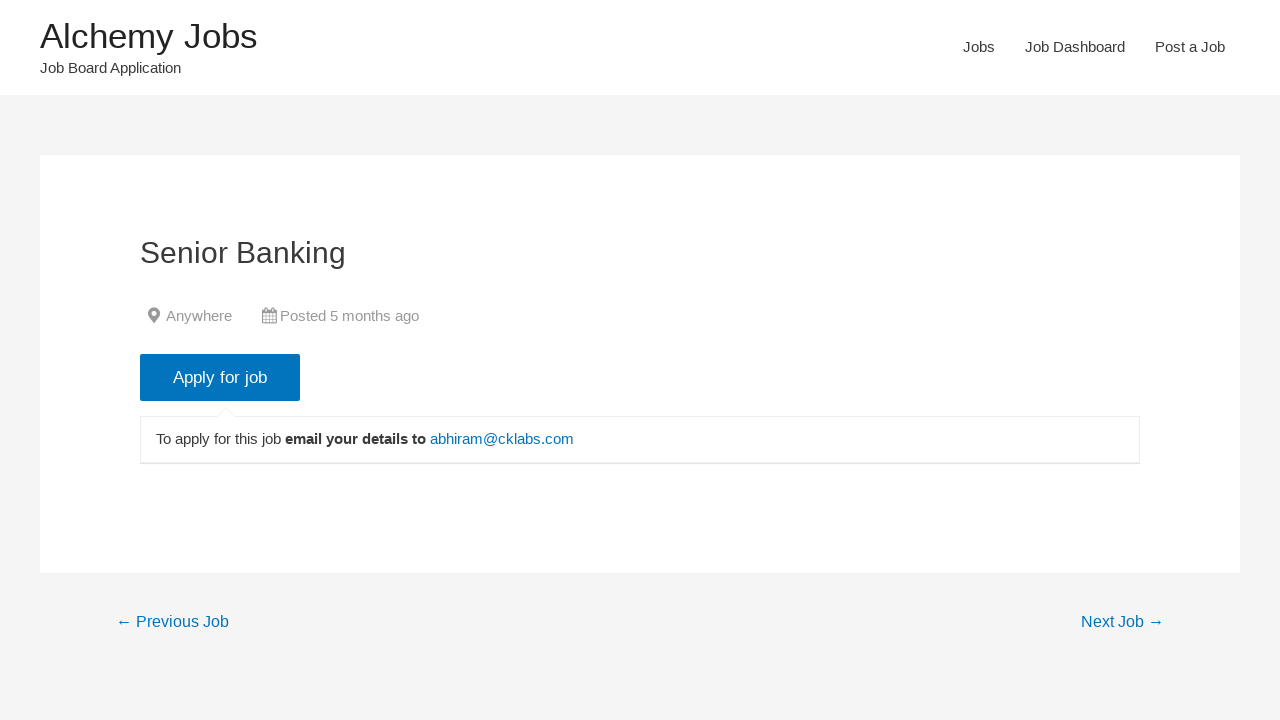

Clicked the apply button at (220, 377) on xpath=//input[@class='application_button button']
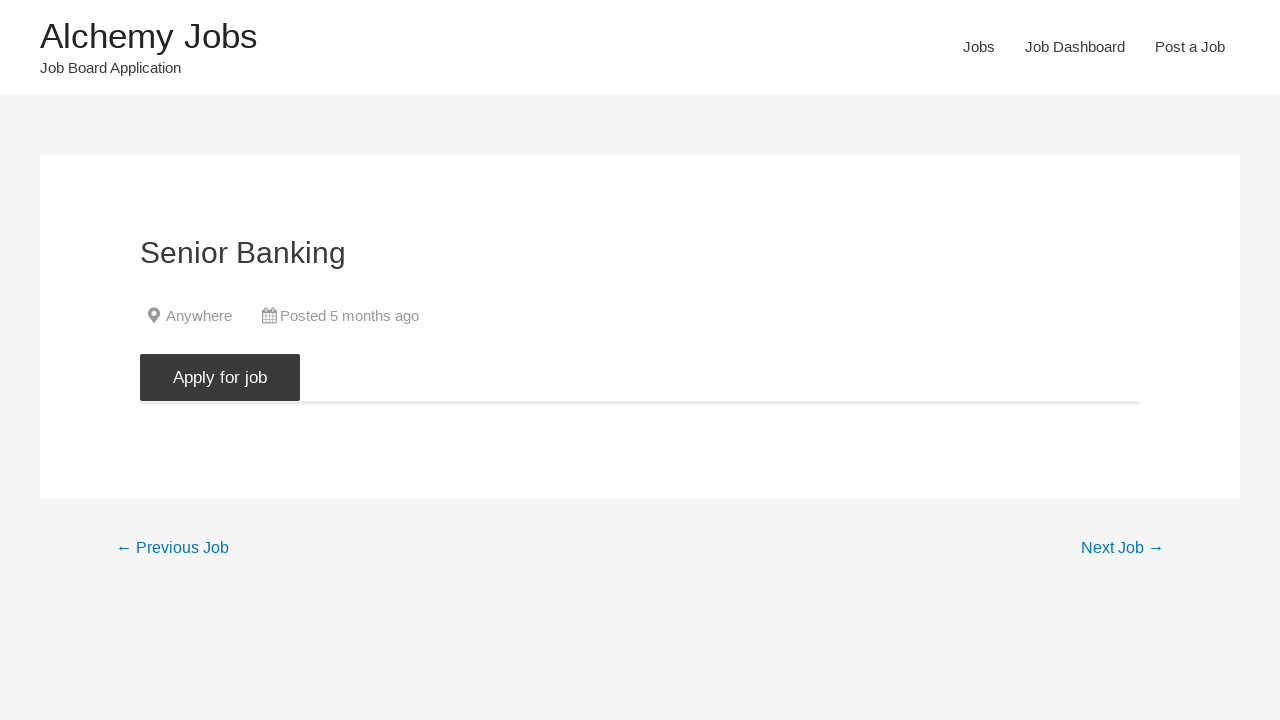

Job application email field loaded - application page reached
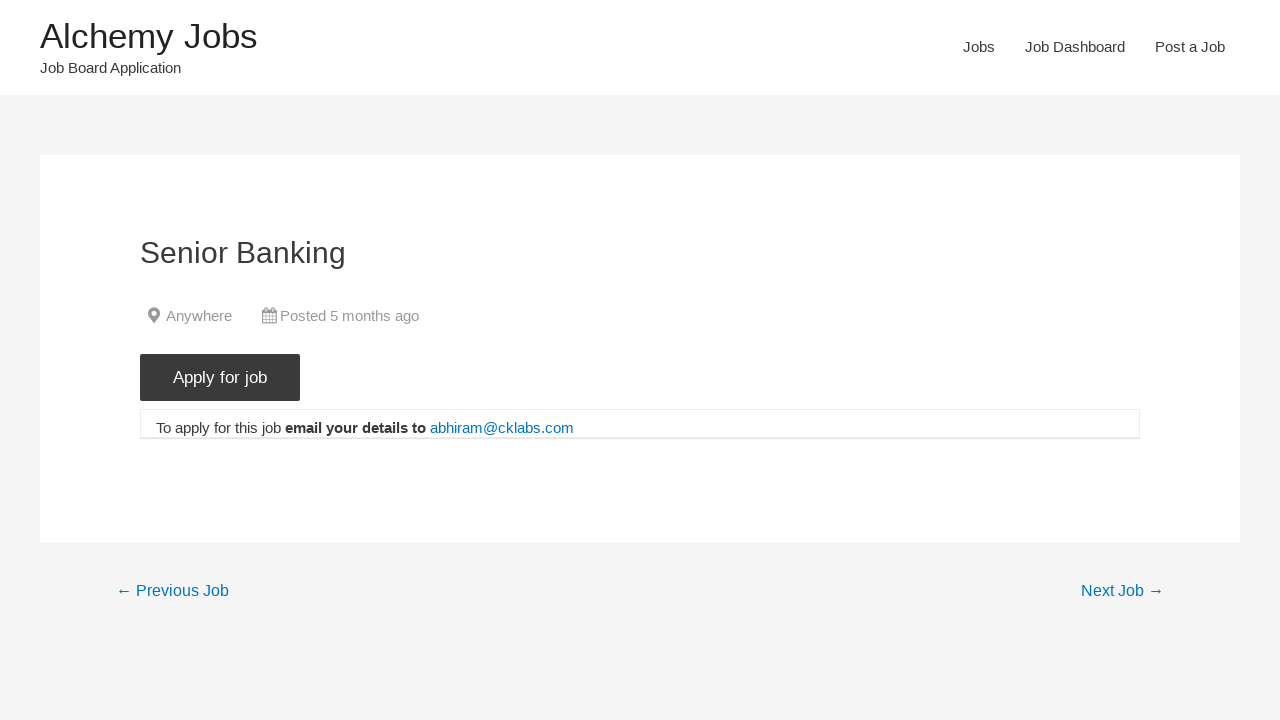

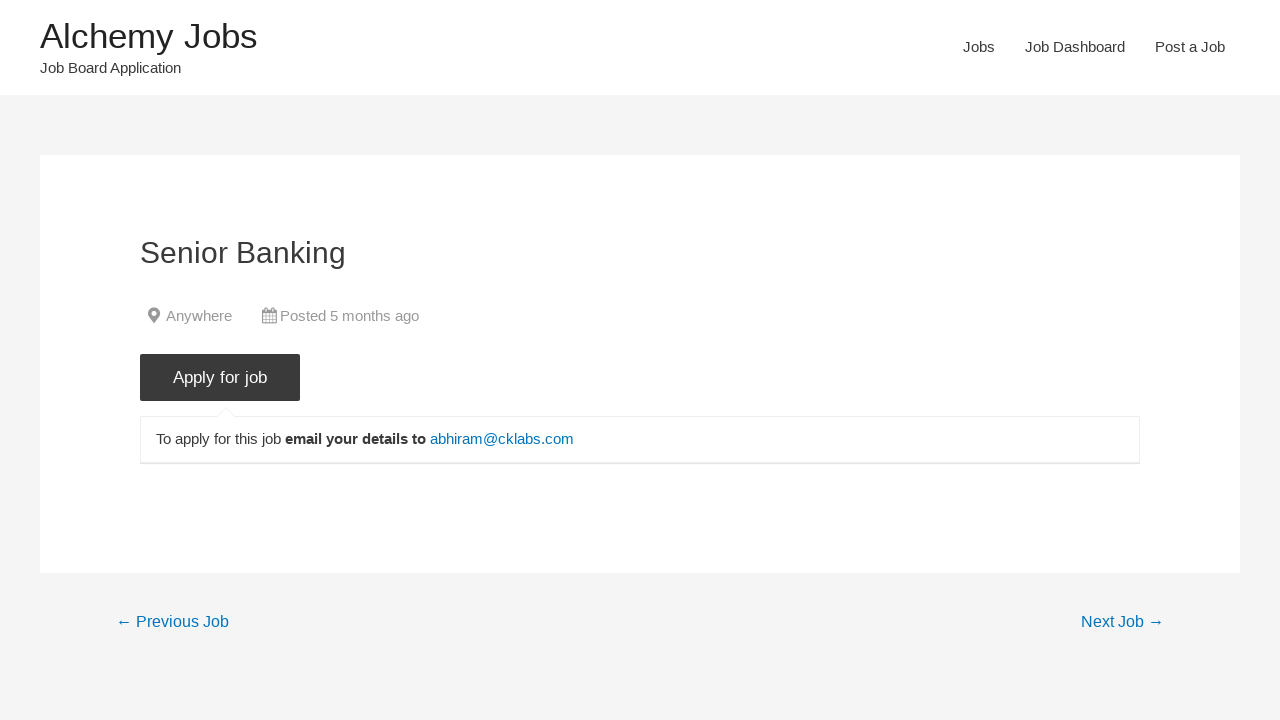